Tests navigation to the Book Store Application section by scrolling to and clicking on the corresponding card, then verifying the URL changes

Starting URL: https://demoqa.com/

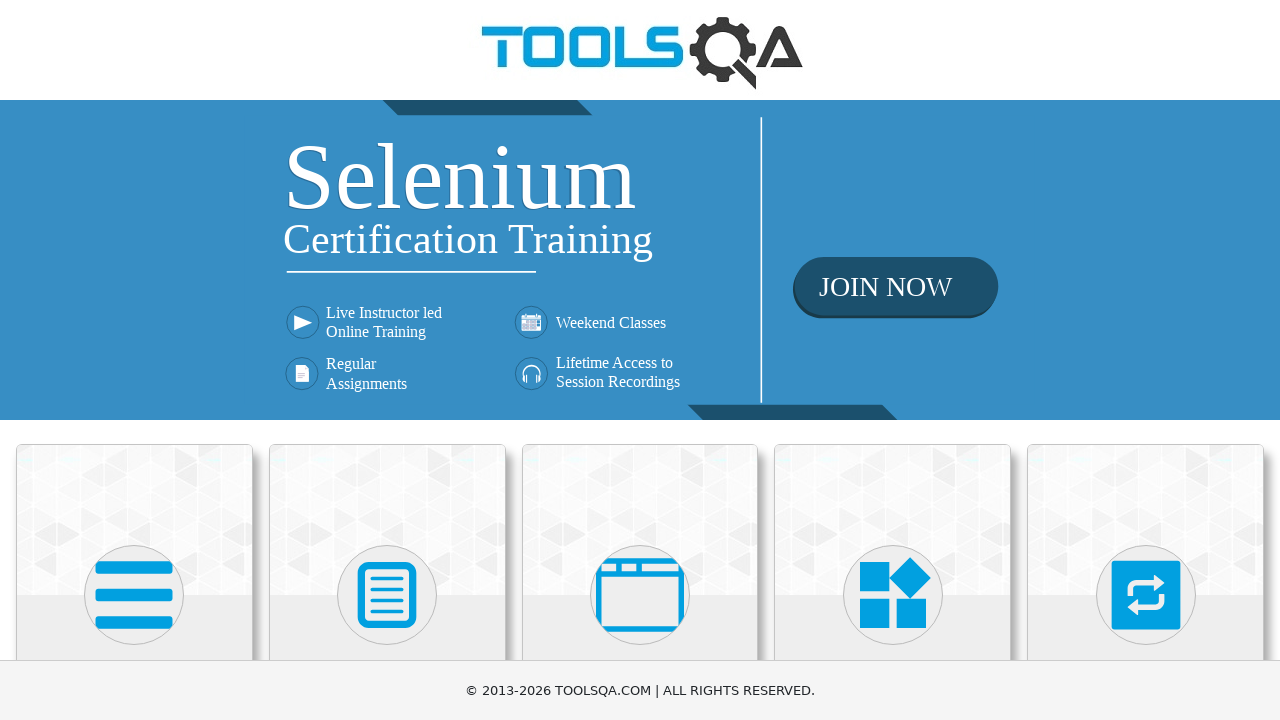

Waited for cards to load on the page
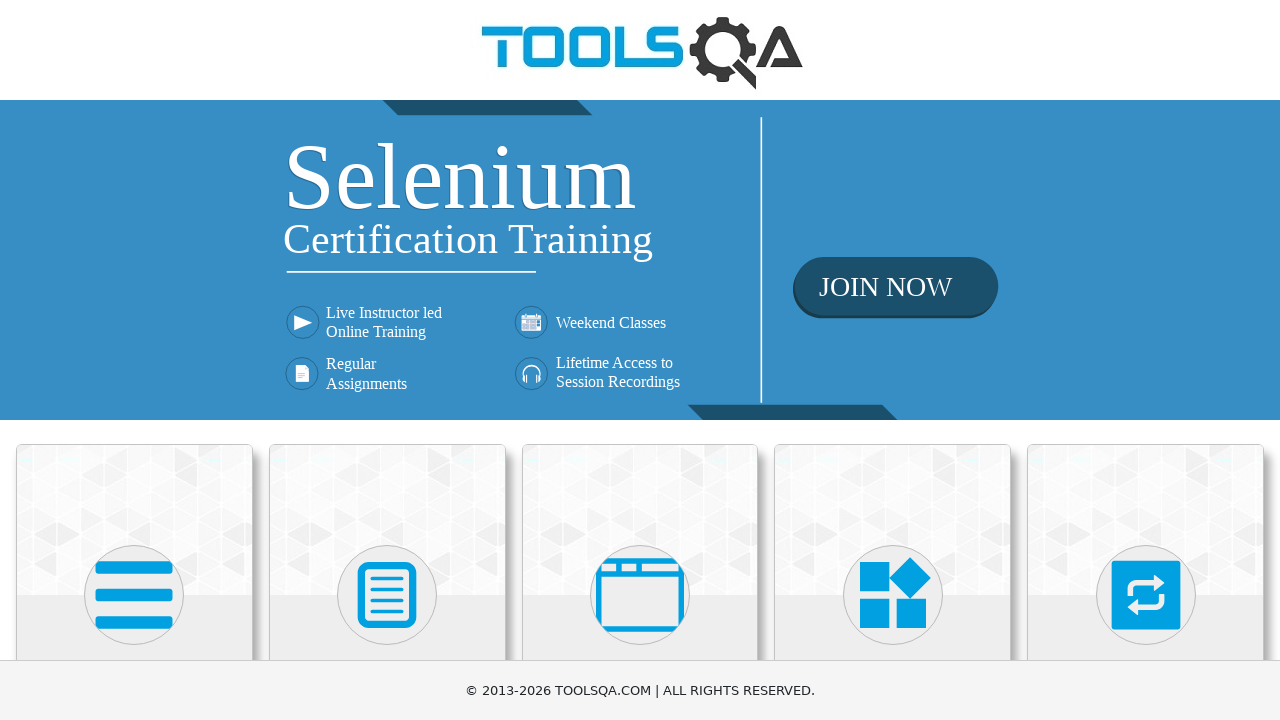

Located the Book Store Application card
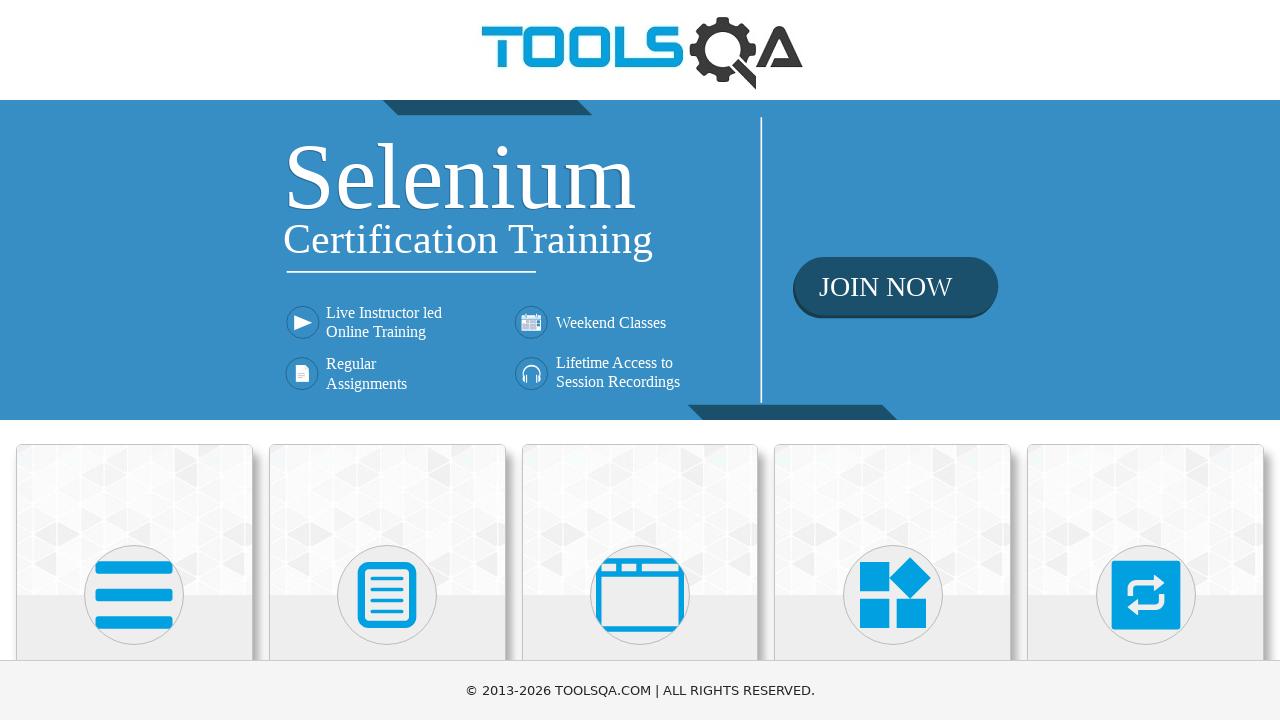

Scrolled to the Book Store Application card
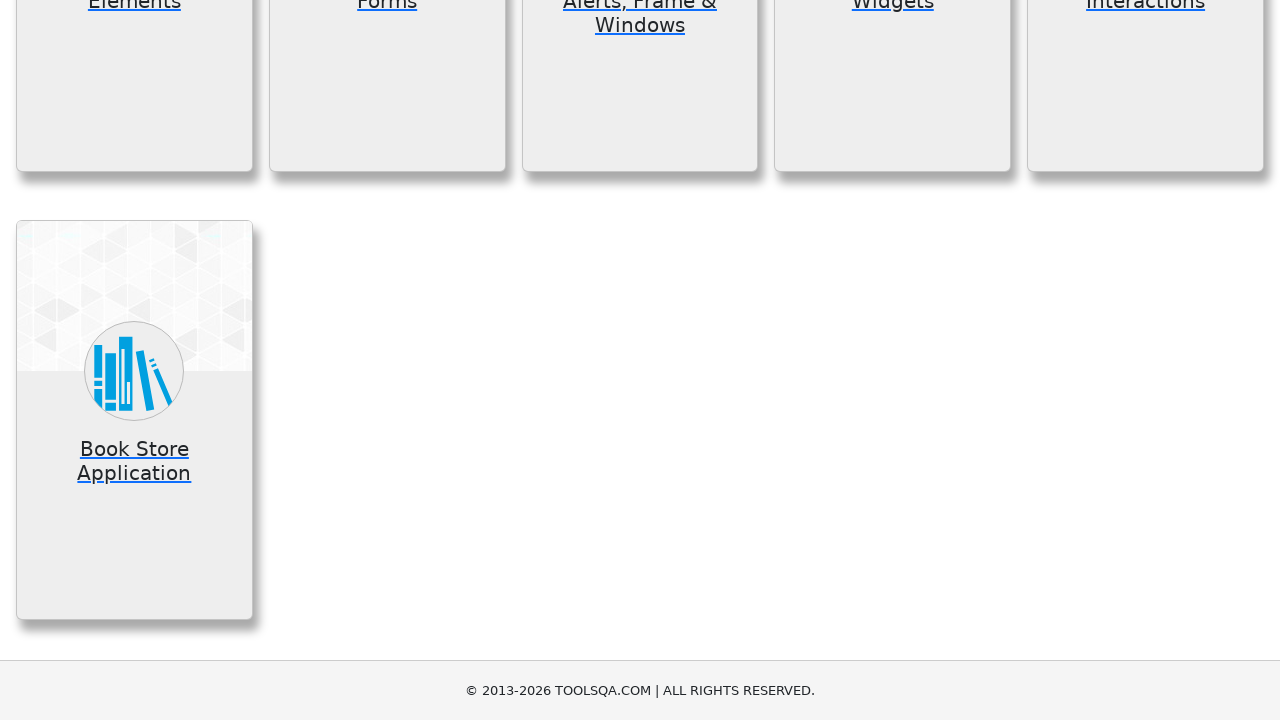

Clicked on the Book Store Application card at (134, 465) on .card-body >> internal:has-text="Book Store Application"i
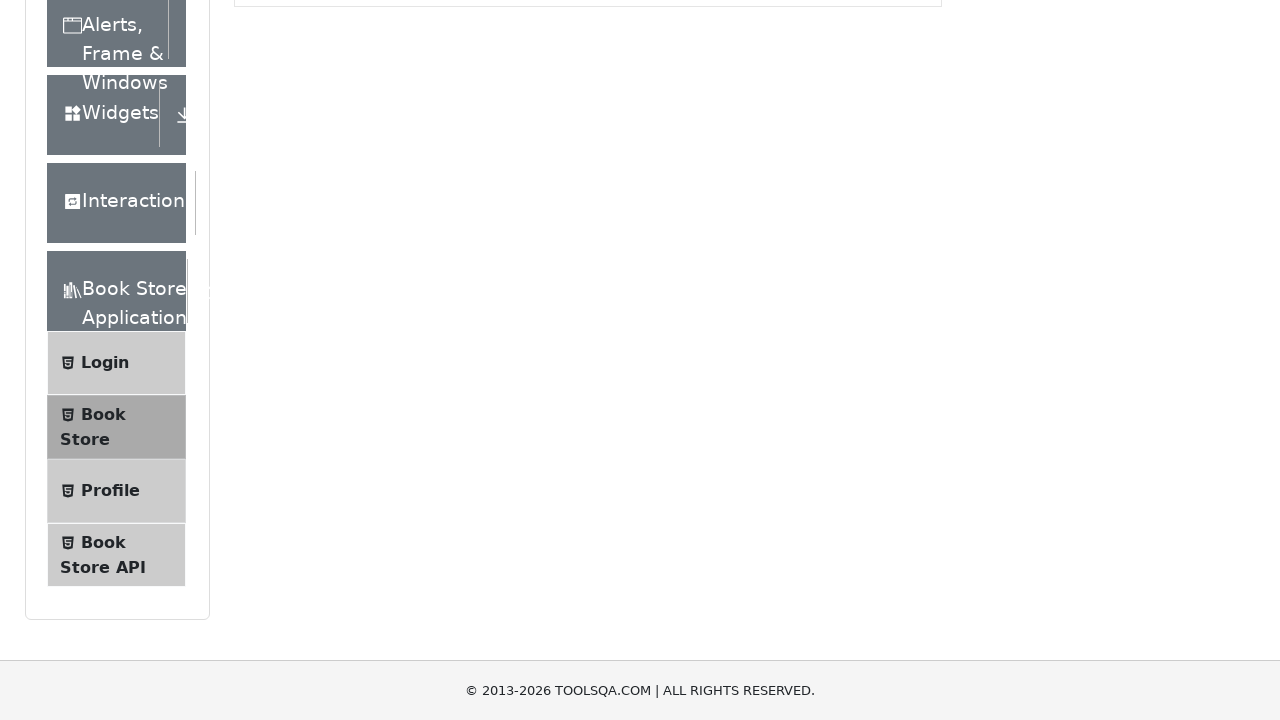

Verified successful navigation to Book Store Application page at https://demoqa.com/books
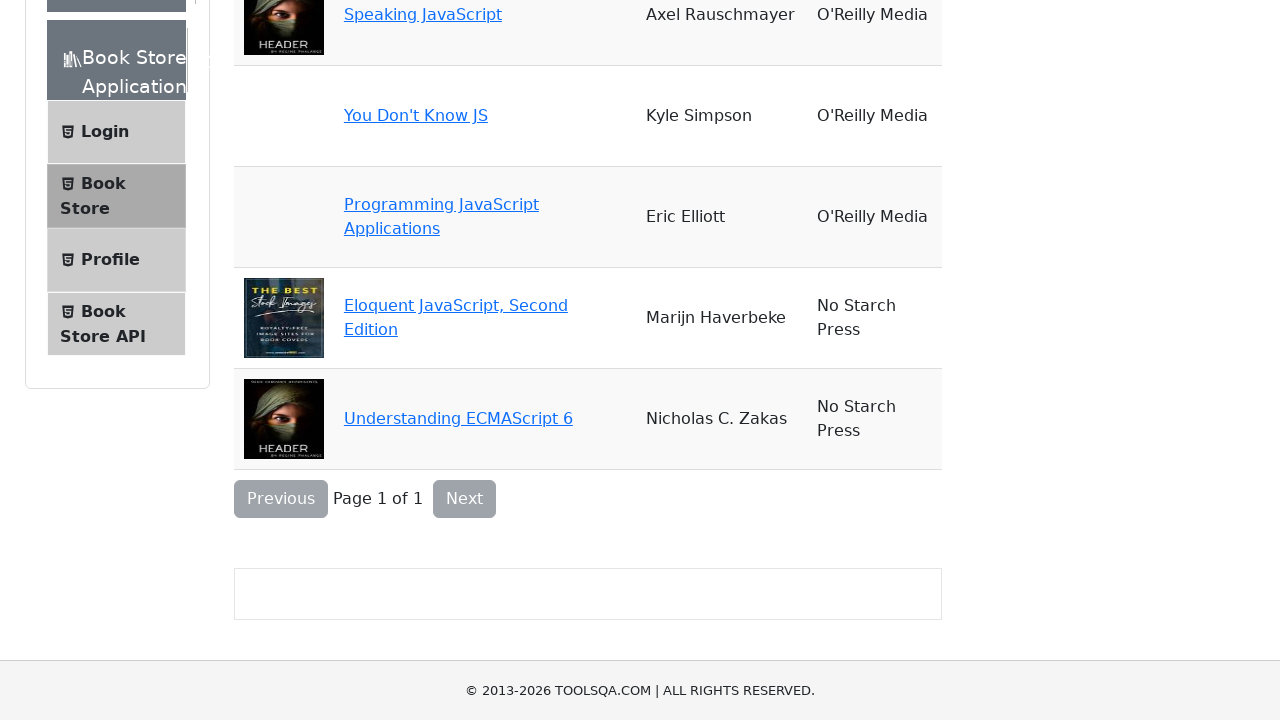

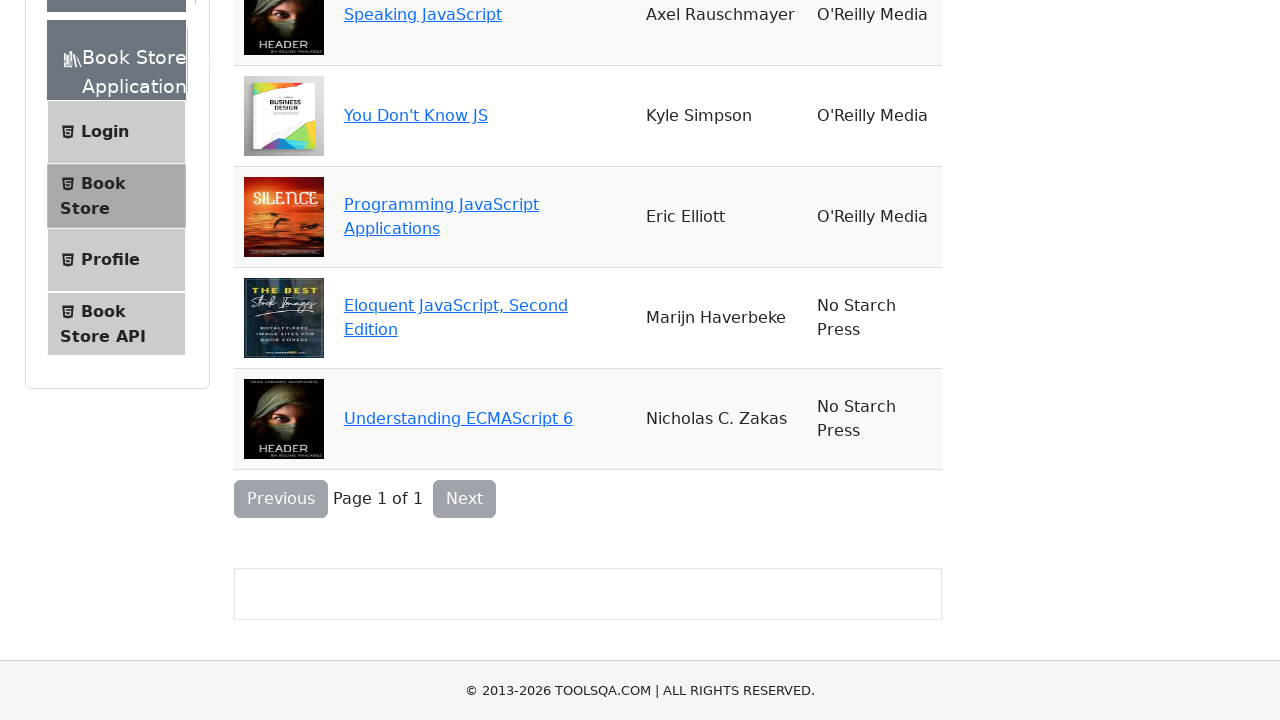